Verifies that the Insider homepage loads successfully by checking the page title

Starting URL: https://useinsider.com

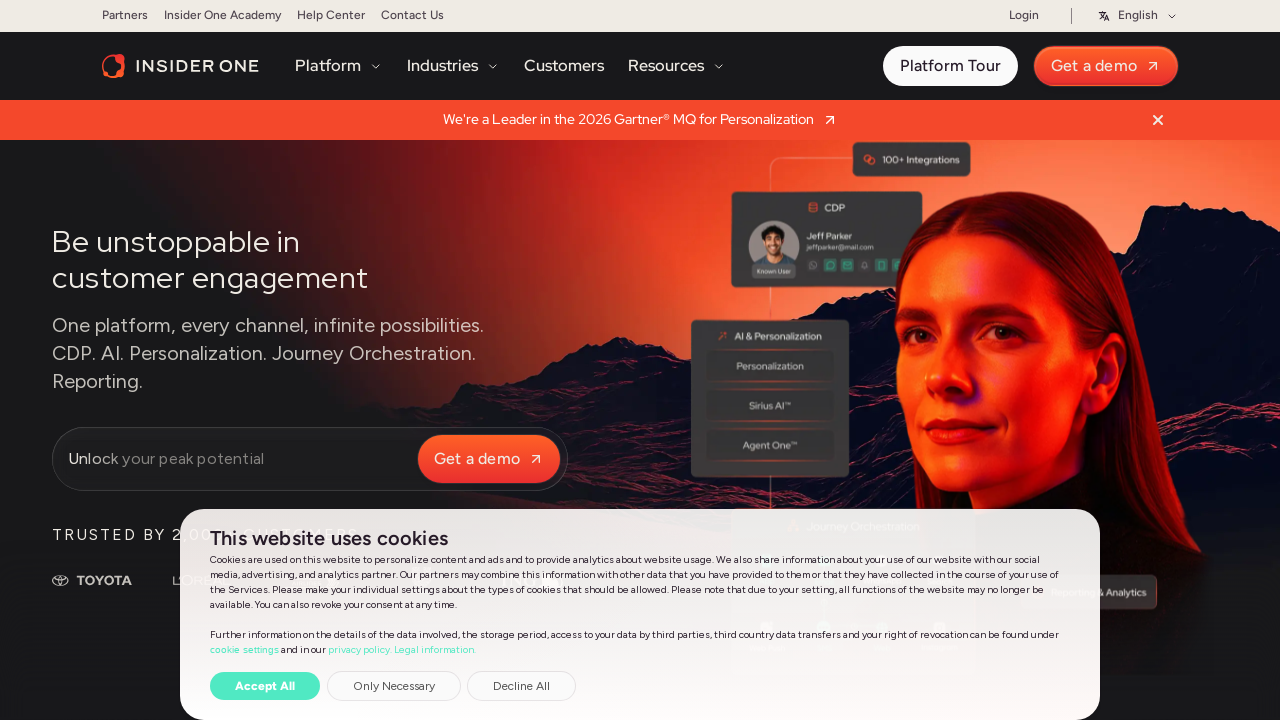

Waited for page to reach networkidle state
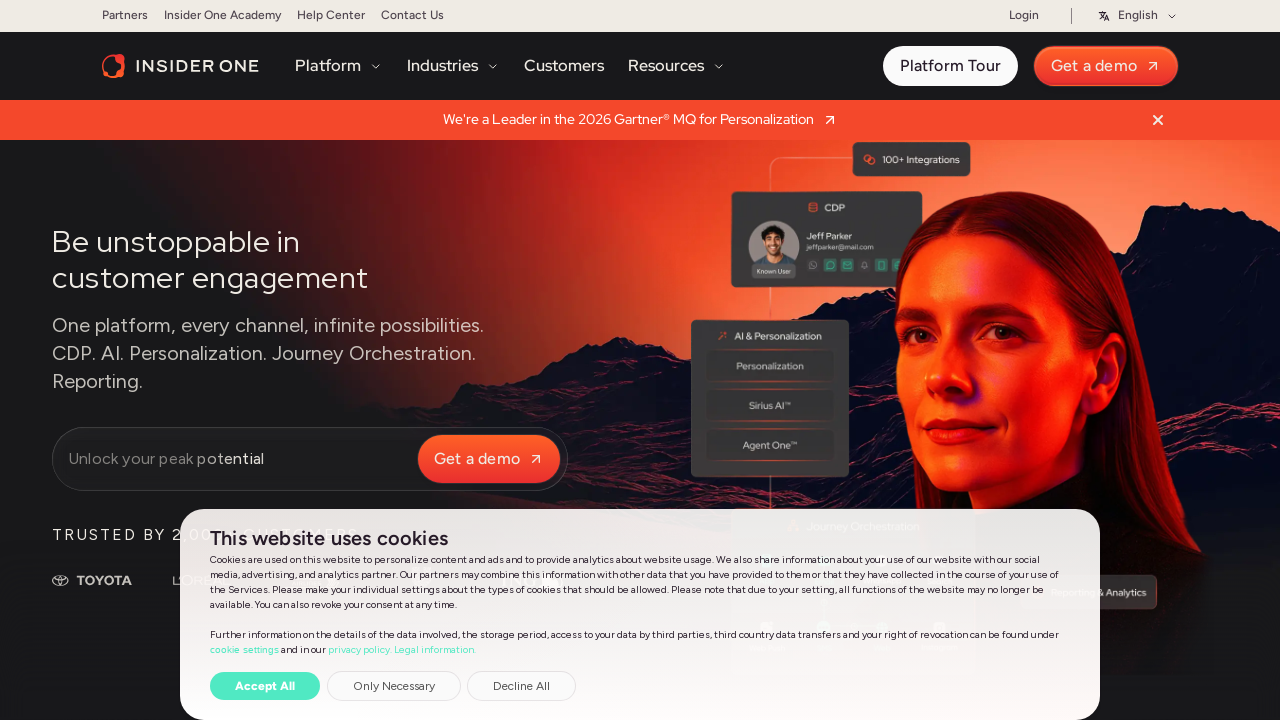

Verified that 'Insider' is present in the page title
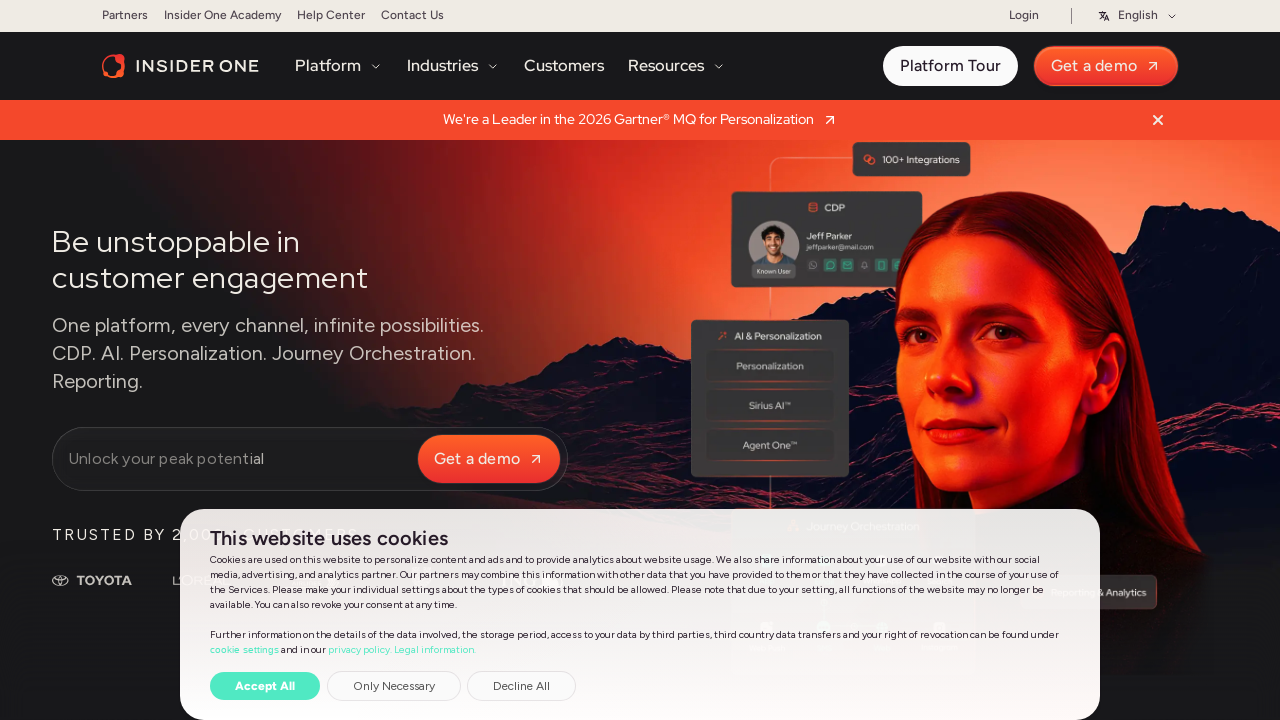

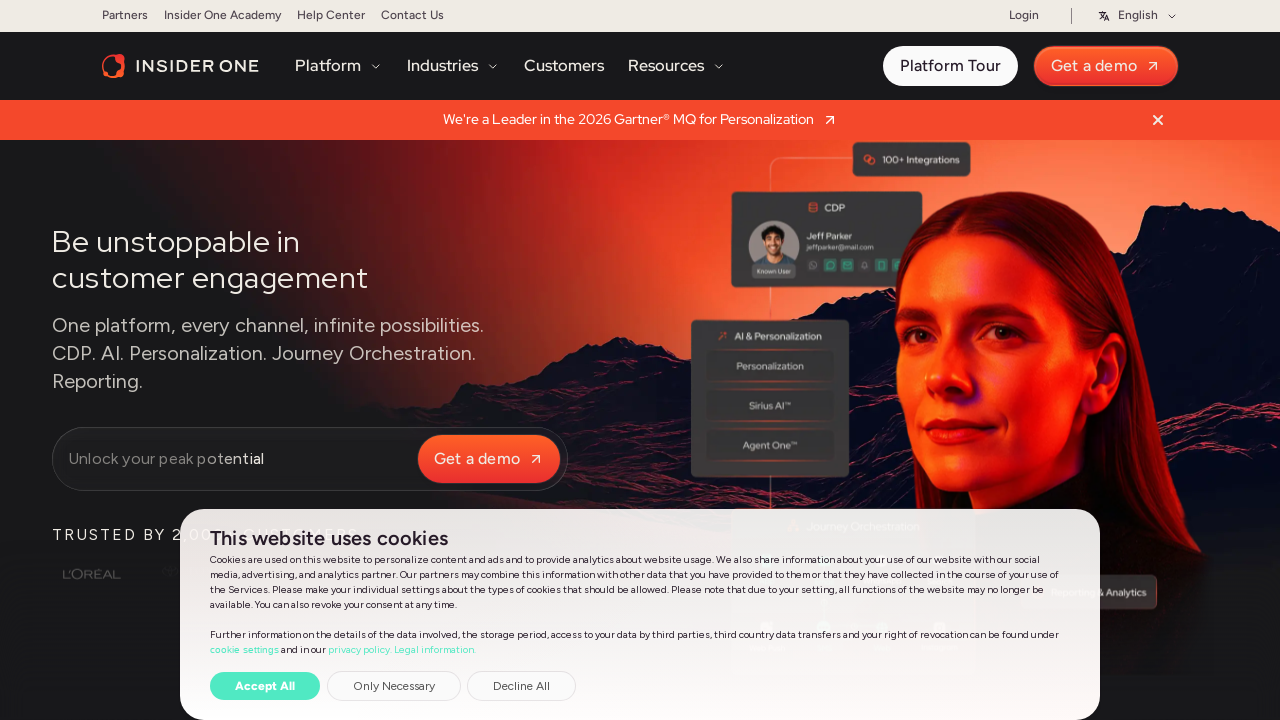